Tests the job search functionality on Dice.com by entering a job title and location, then submitting the search

Starting URL: https://www.dice.com

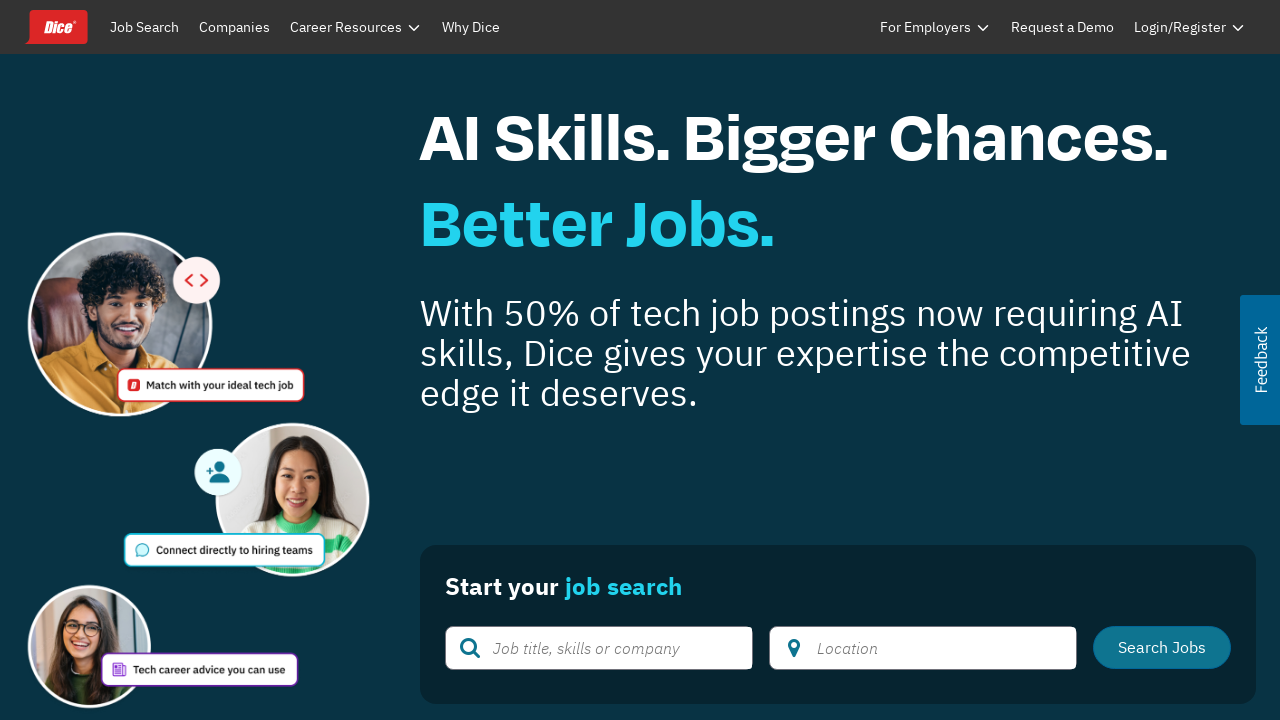

Filled job title field with 'Software Engineer' on #typeaheadInput
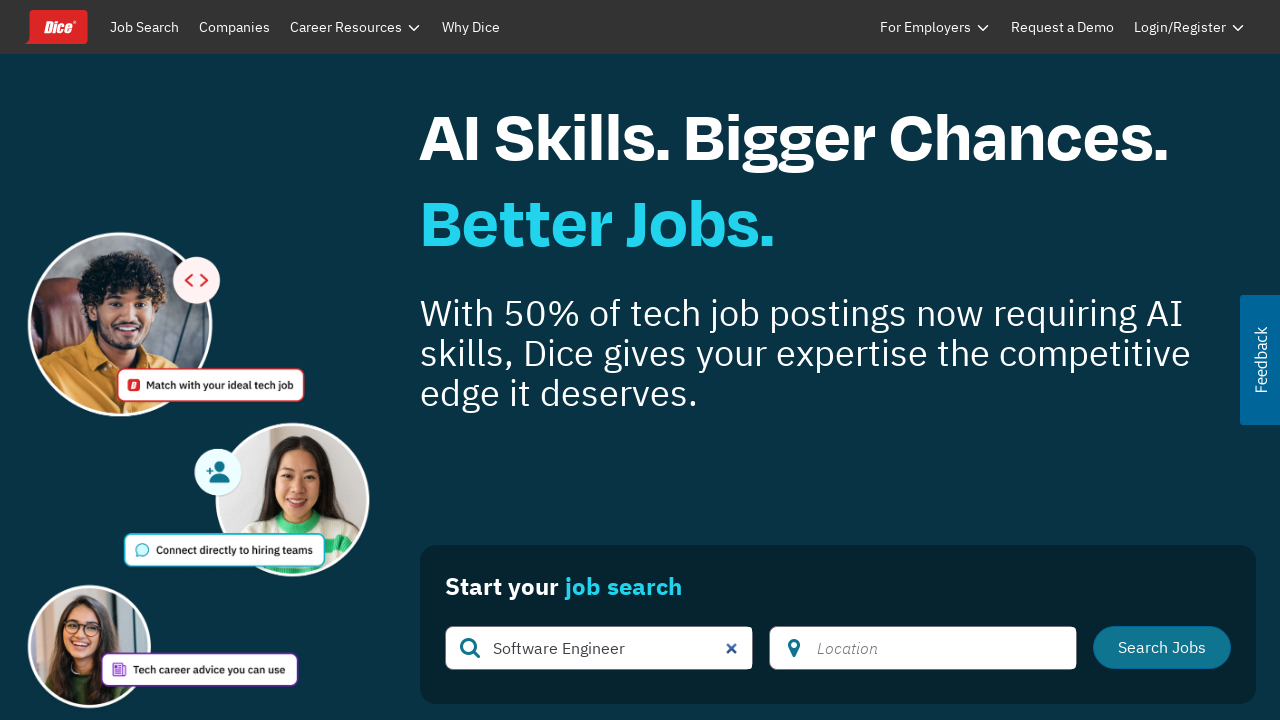

Filled location field with 'Atlanta, GA, USA' on #google-location-search
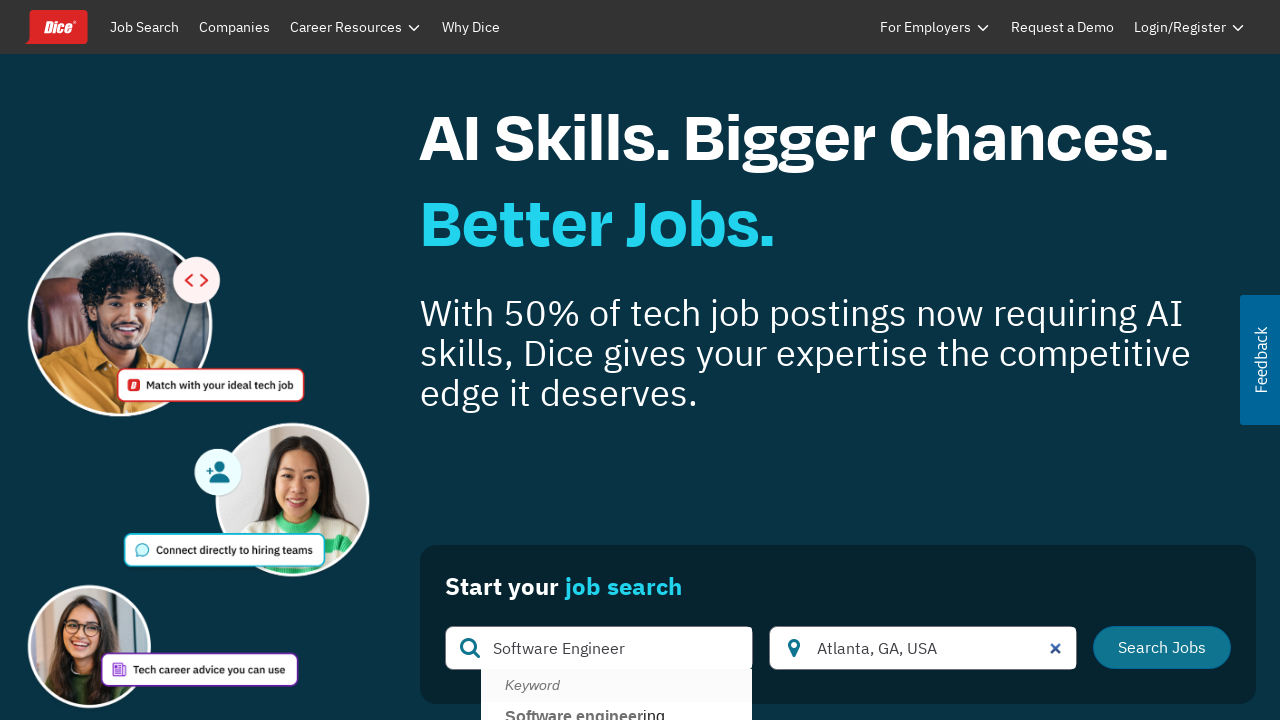

Pressed Enter to submit the job search
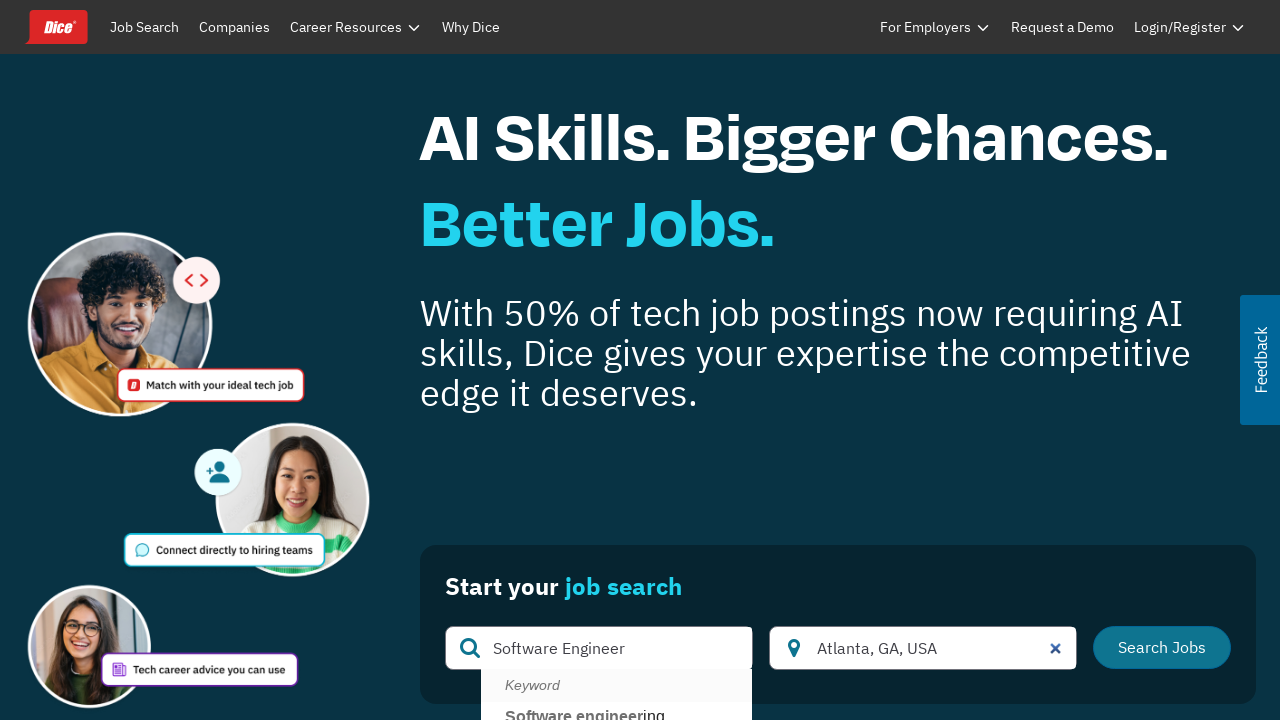

Job search results loaded successfully
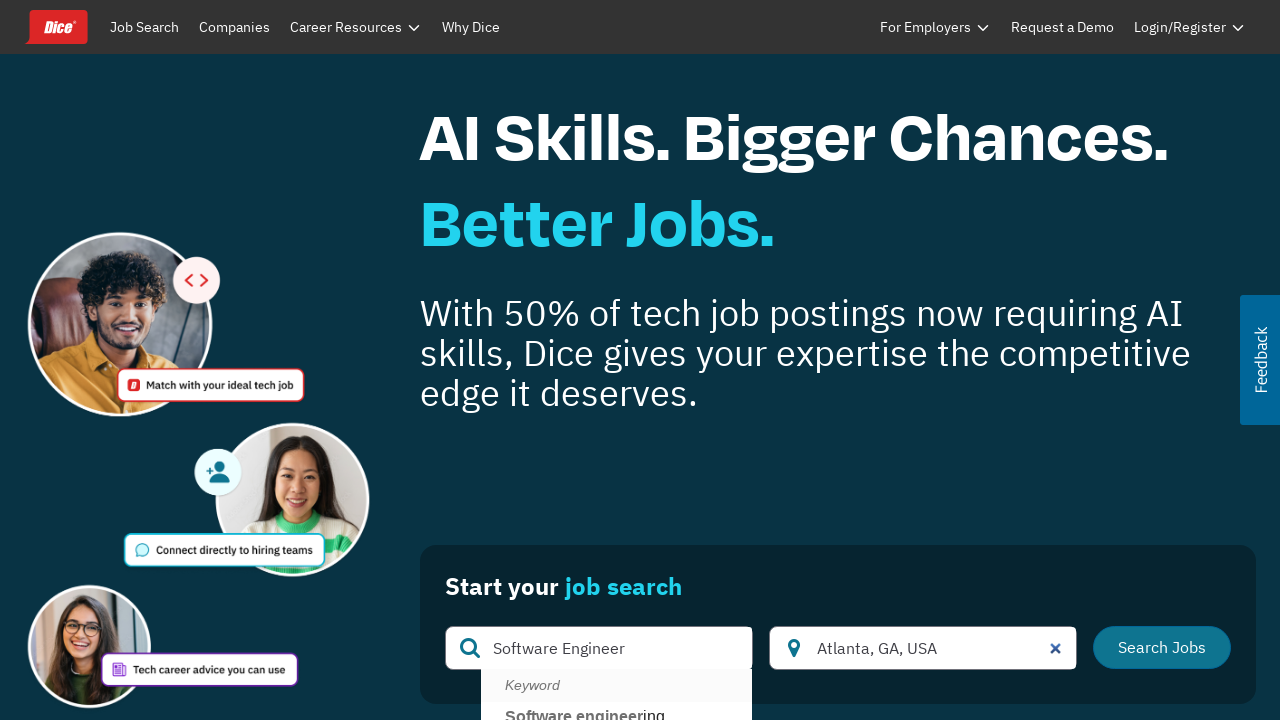

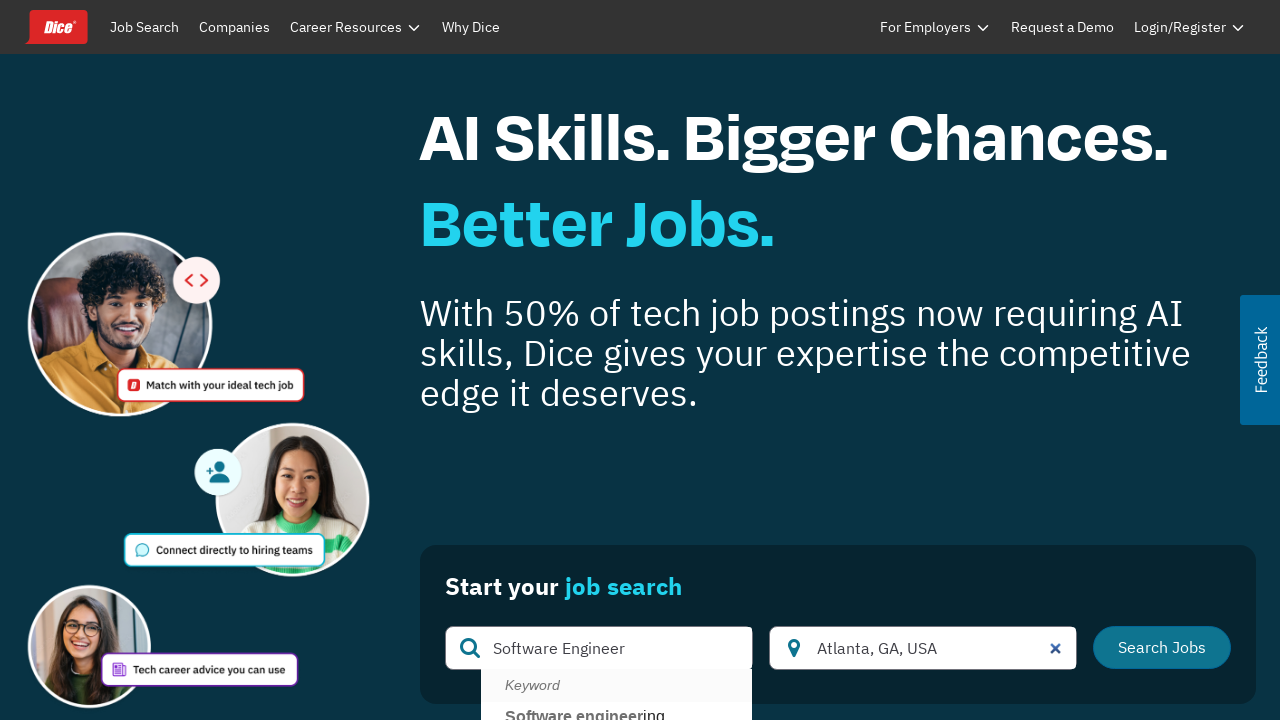